Tests dropdown selection functionality on a flight booking practice page by selecting origin city (Bangalore) and destination city (Chennai) from dropdown menus

Starting URL: https://rahulshettyacademy.com/dropdownsPractise/

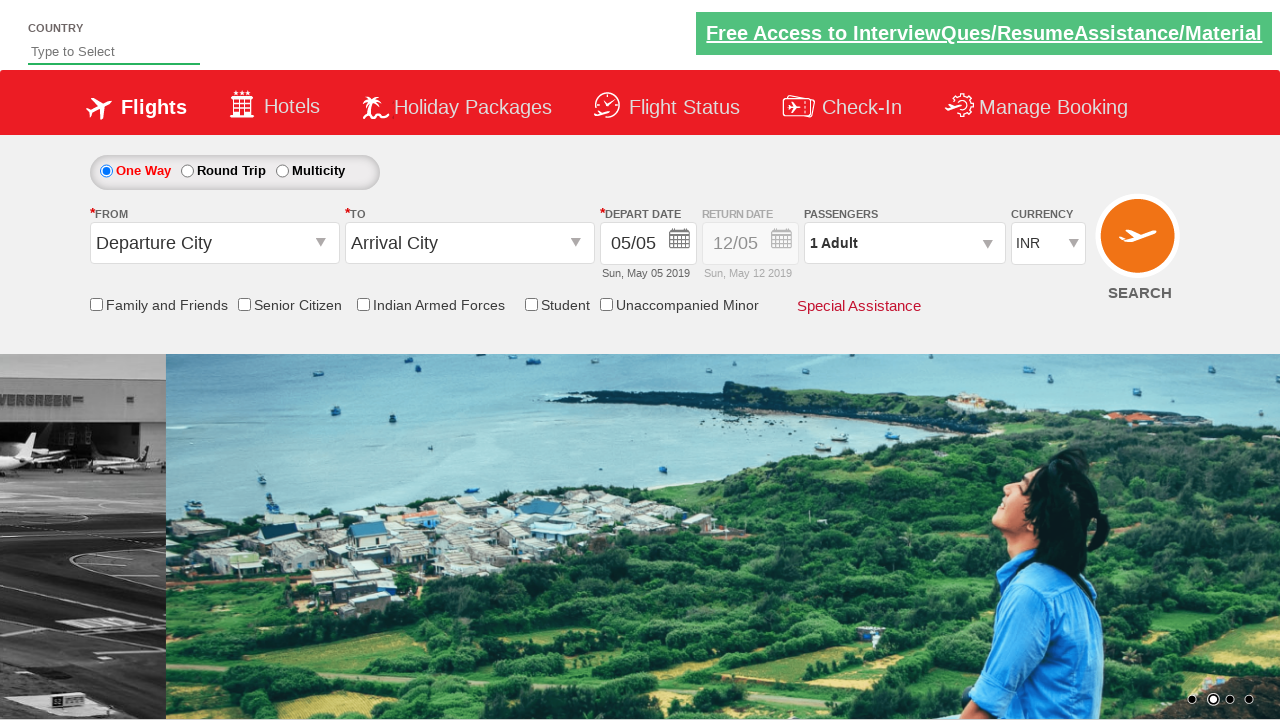

Clicked on origin station dropdown to open it at (214, 243) on #ctl00_mainContent_ddl_originStation1_CTXT
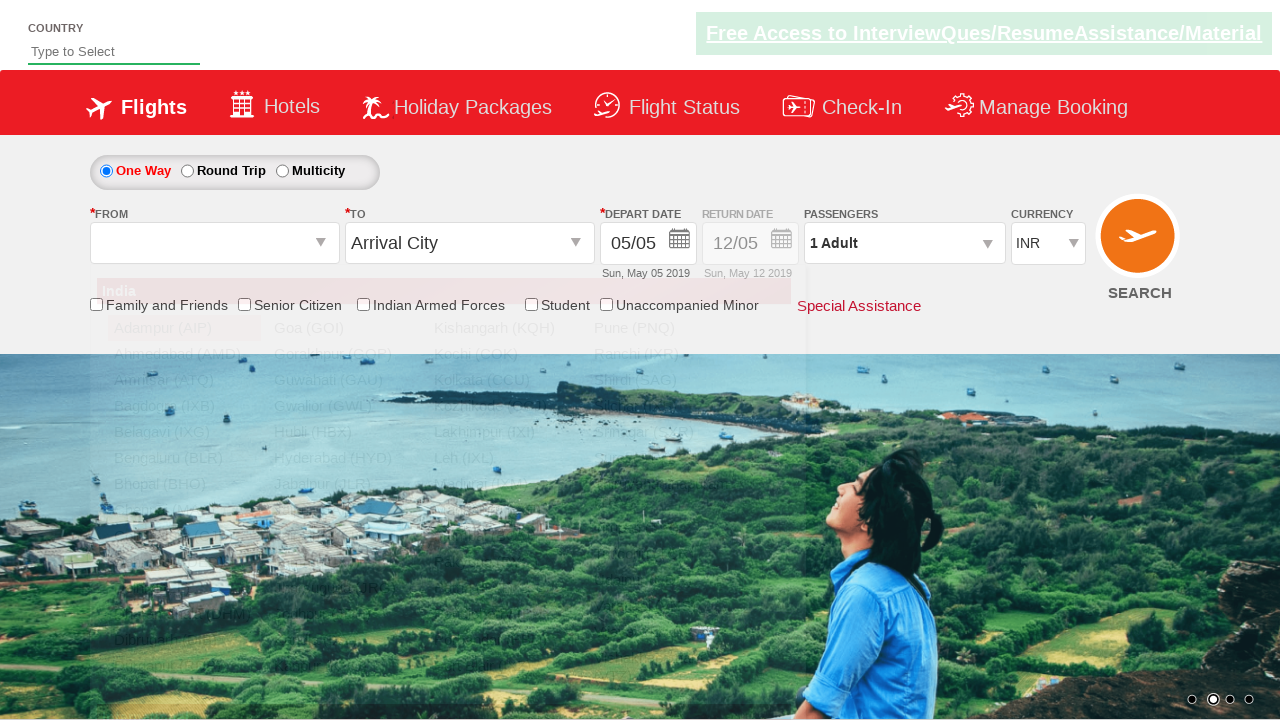

Selected Bangalore (BLR) as origin city at (184, 458) on xpath=//a[@value='BLR']
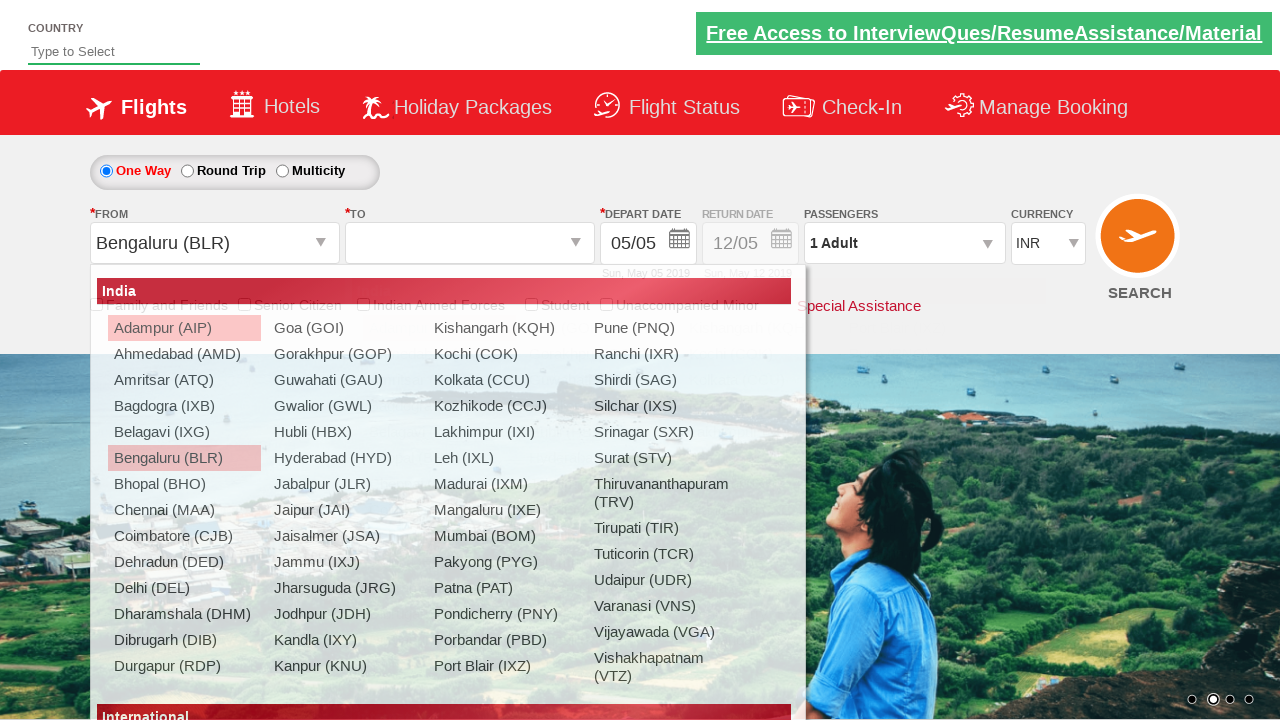

Waited for dropdown animation to complete
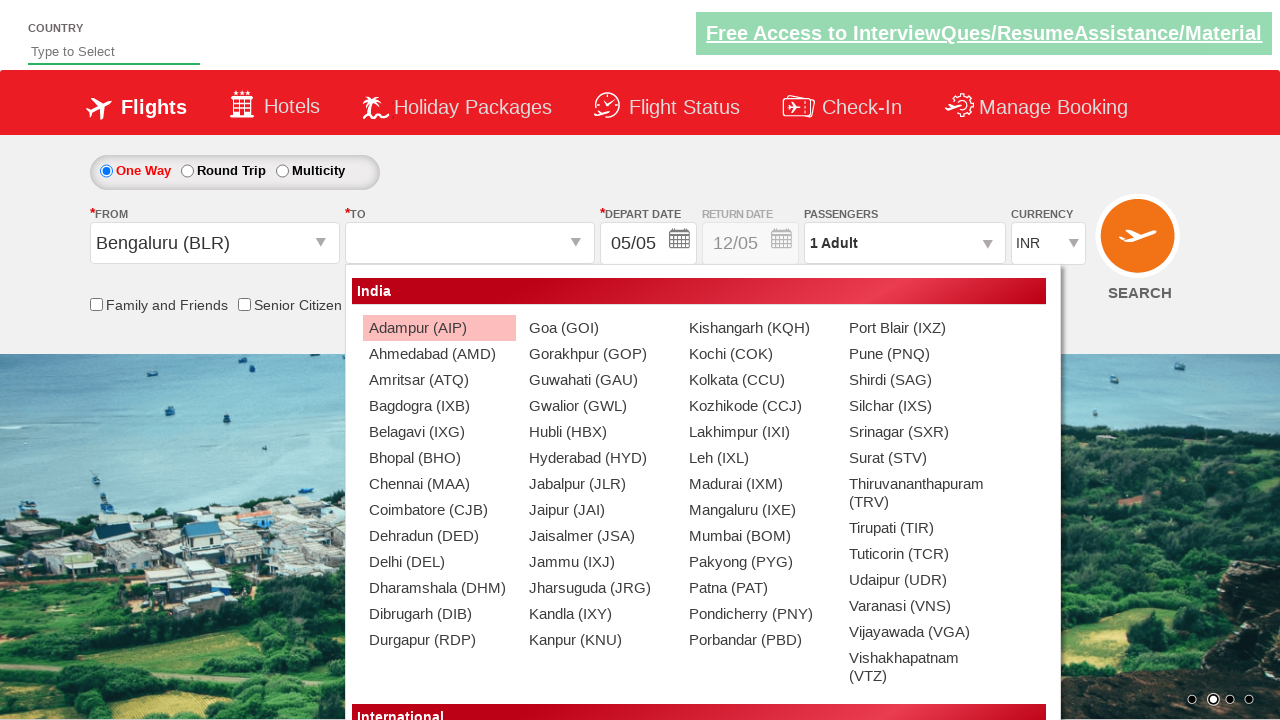

Selected Chennai (MAA) as destination city from destination dropdown at (439, 484) on xpath=//div[@id='glsctl00_mainContent_ddl_destinationStation1_CTNR']//a[@value='
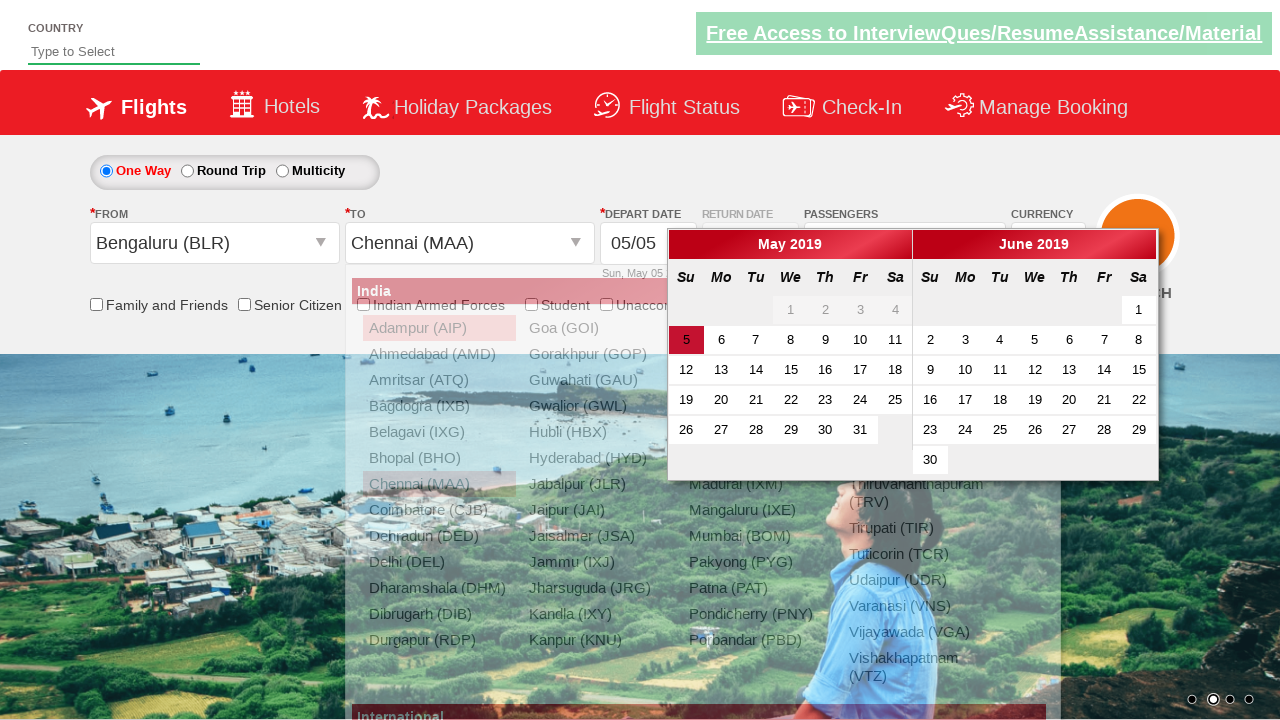

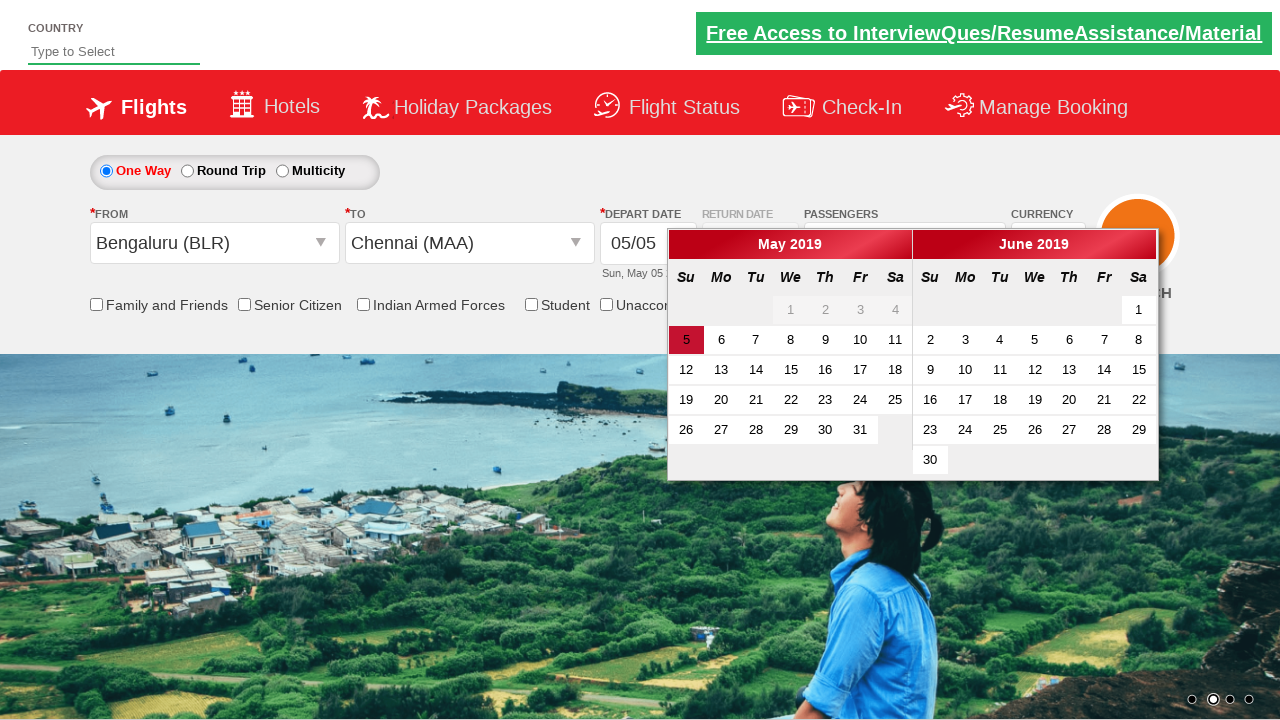